Navigates through a UI testing demo site, performs a right-click action on a button, selects "Yes" from the context menu, and verifies the resulting text appears

Starting URL: https://demoapps.qspiders.com/

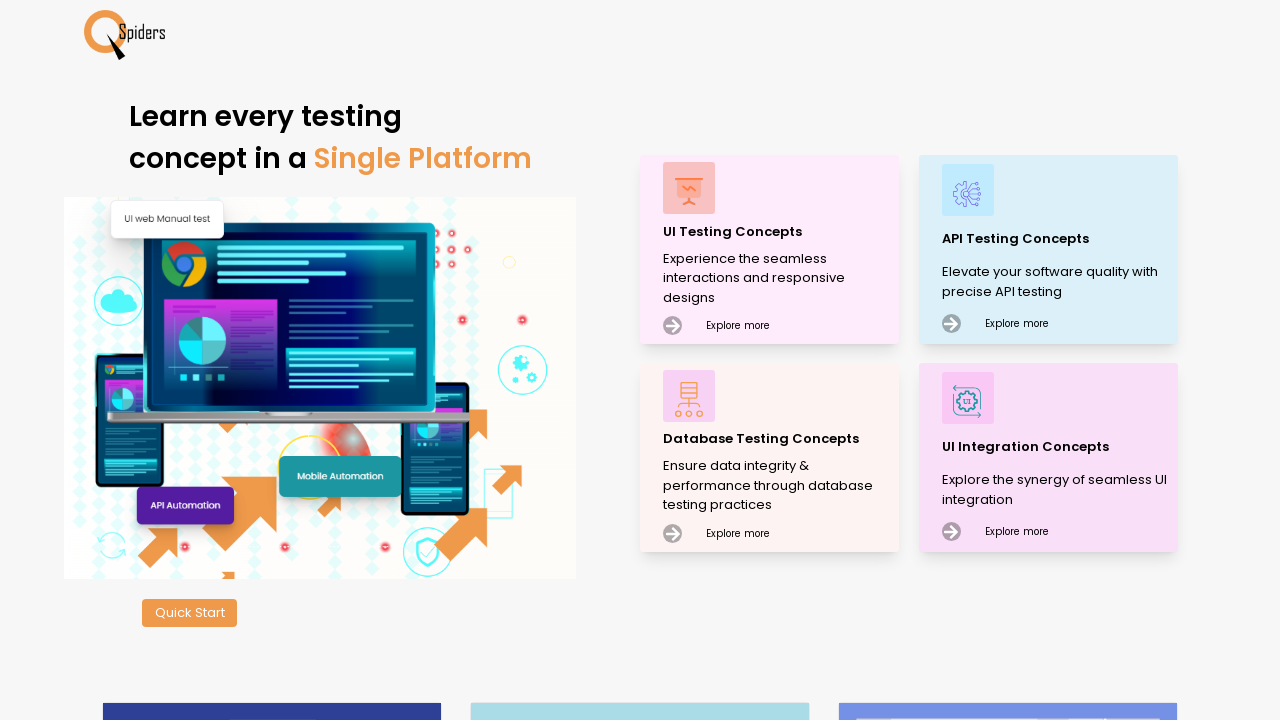

Clicked on UI Testing Concepts at (778, 232) on xpath=//p[text()='UI Testing Concepts']
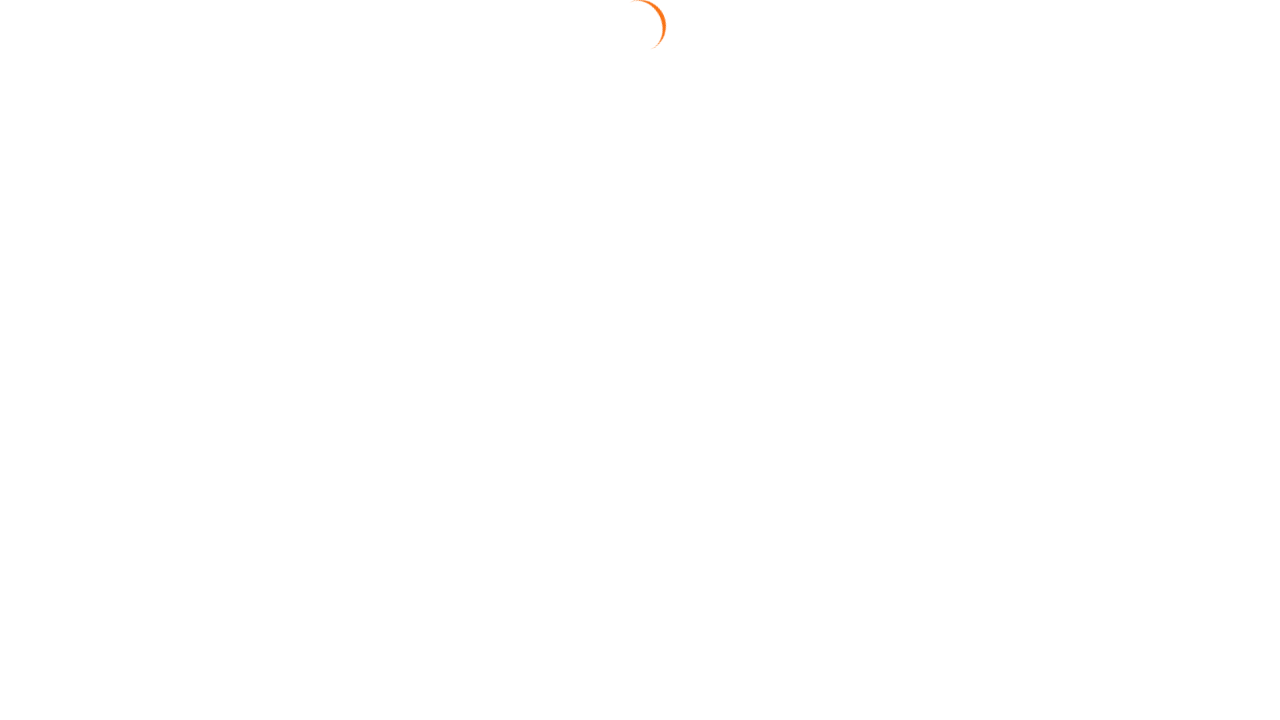

Clicked on Button section at (42, 191) on xpath=//section[text()='Button']
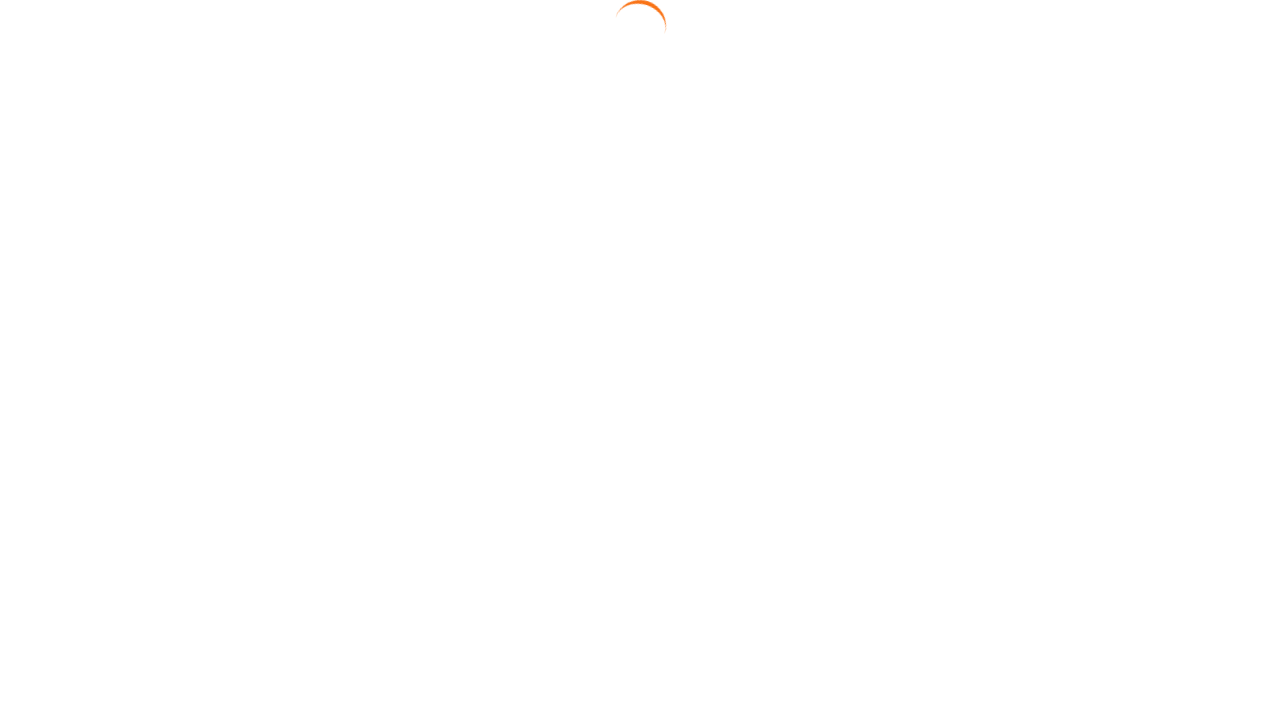

Clicked on Right Click option at (1171, 162) on xpath=//a[text()='Right Click']
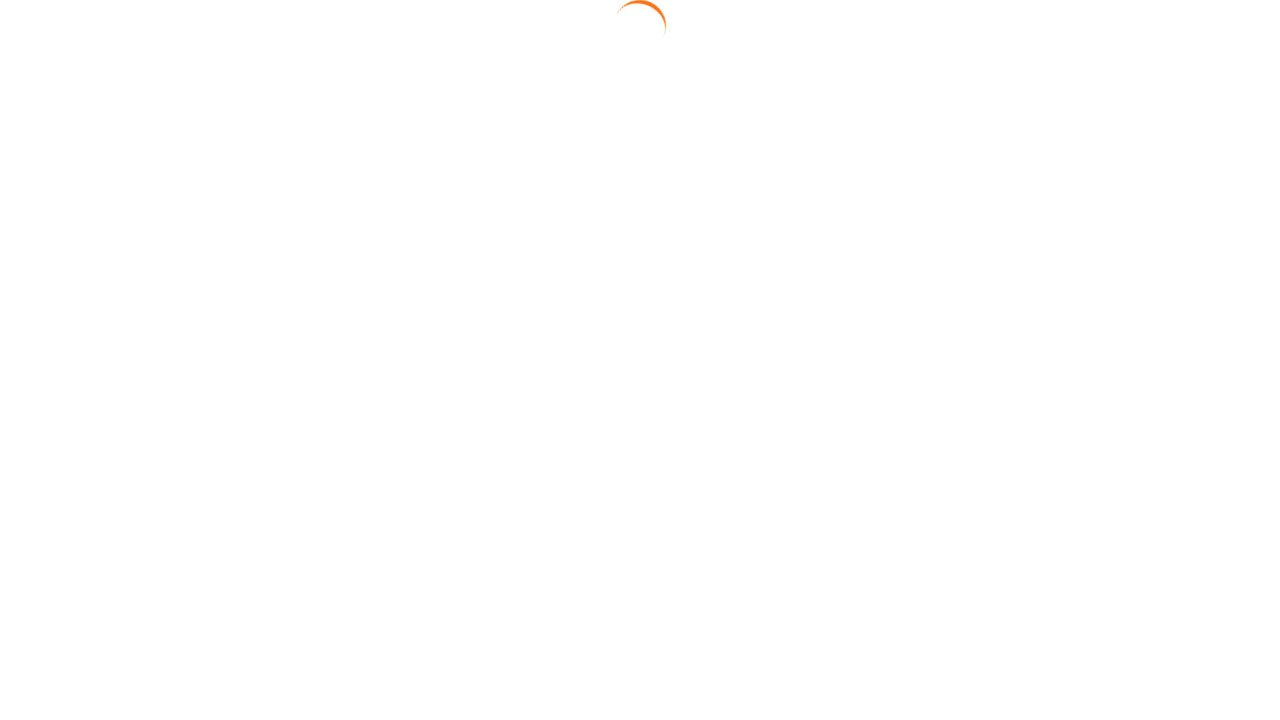

Right-clicked on the RightClick Button at (378, 189) on xpath=//button[@id='btn_a']
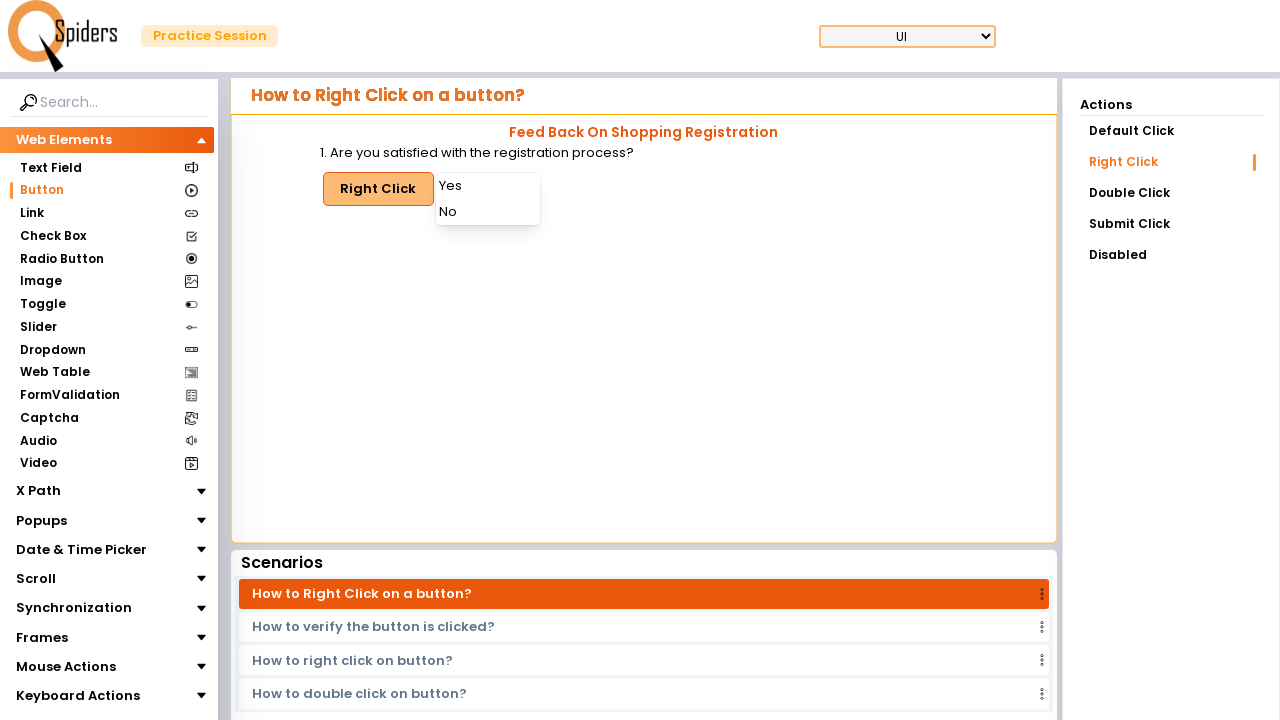

Clicked on 'Yes' from context menu at (488, 186) on xpath=//div[text()='Yes']
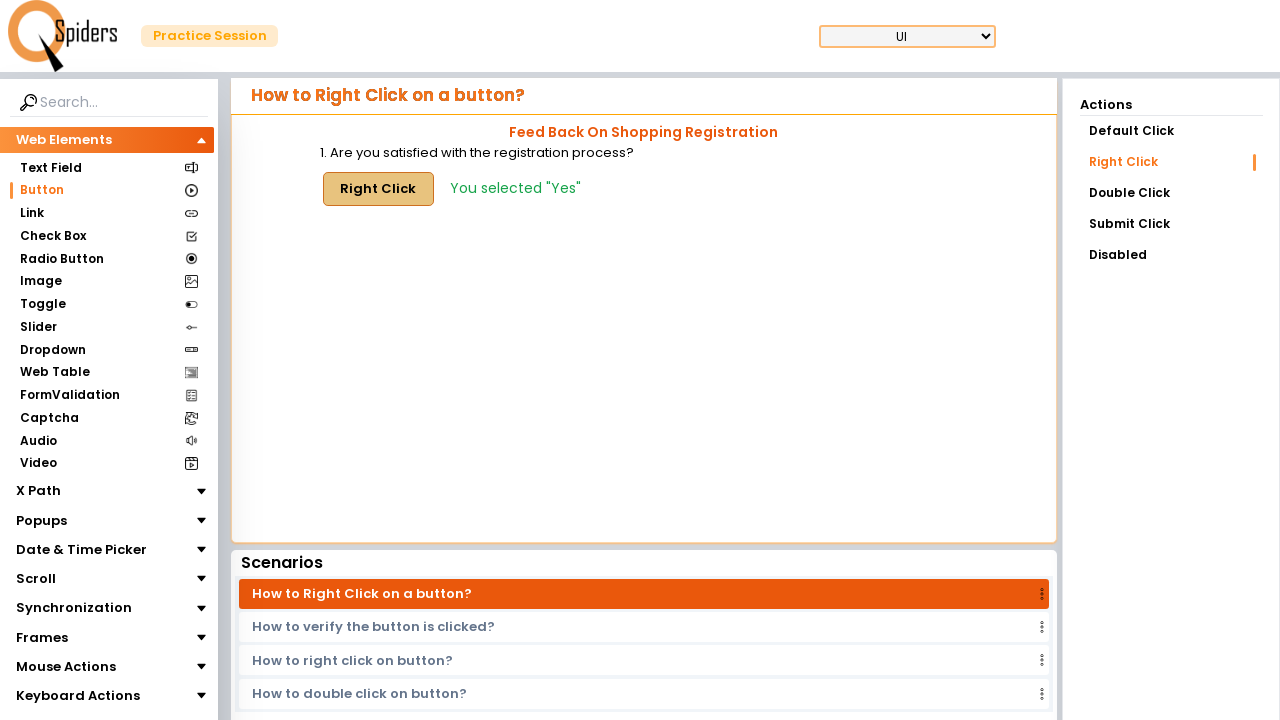

Success message appeared after selecting 'Yes'
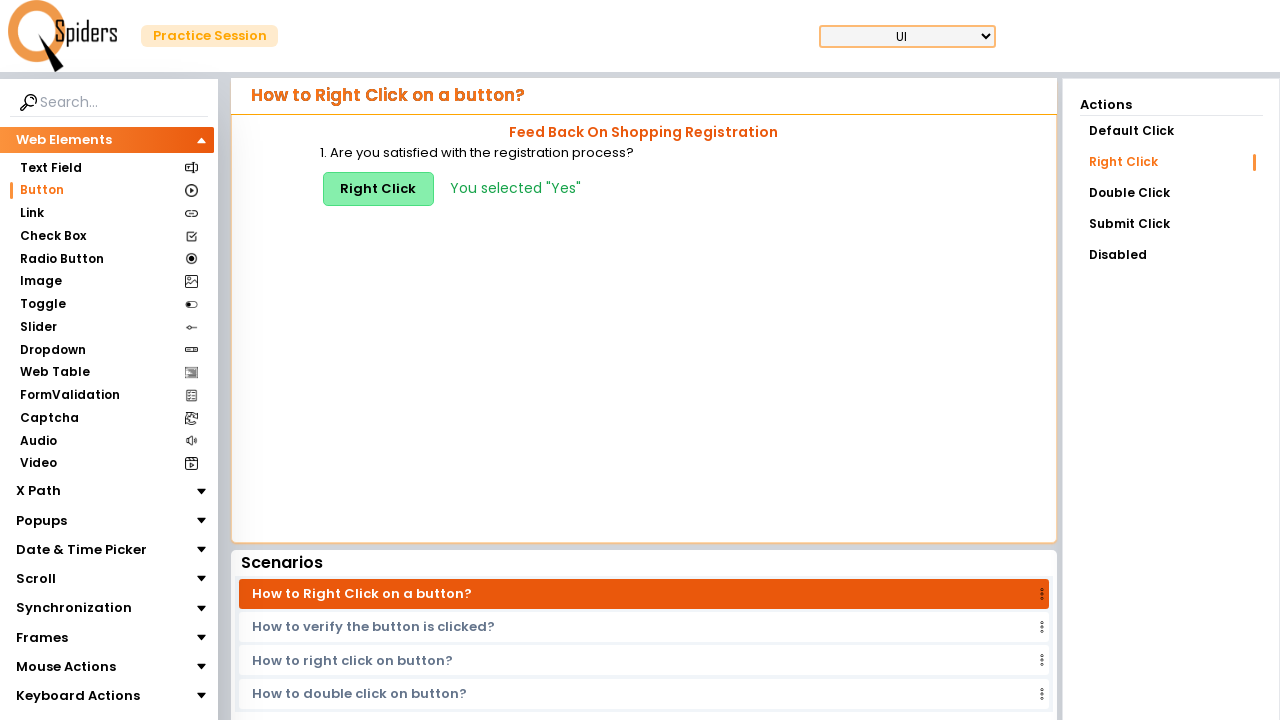

Retrieved success message text: You selected "Yes"
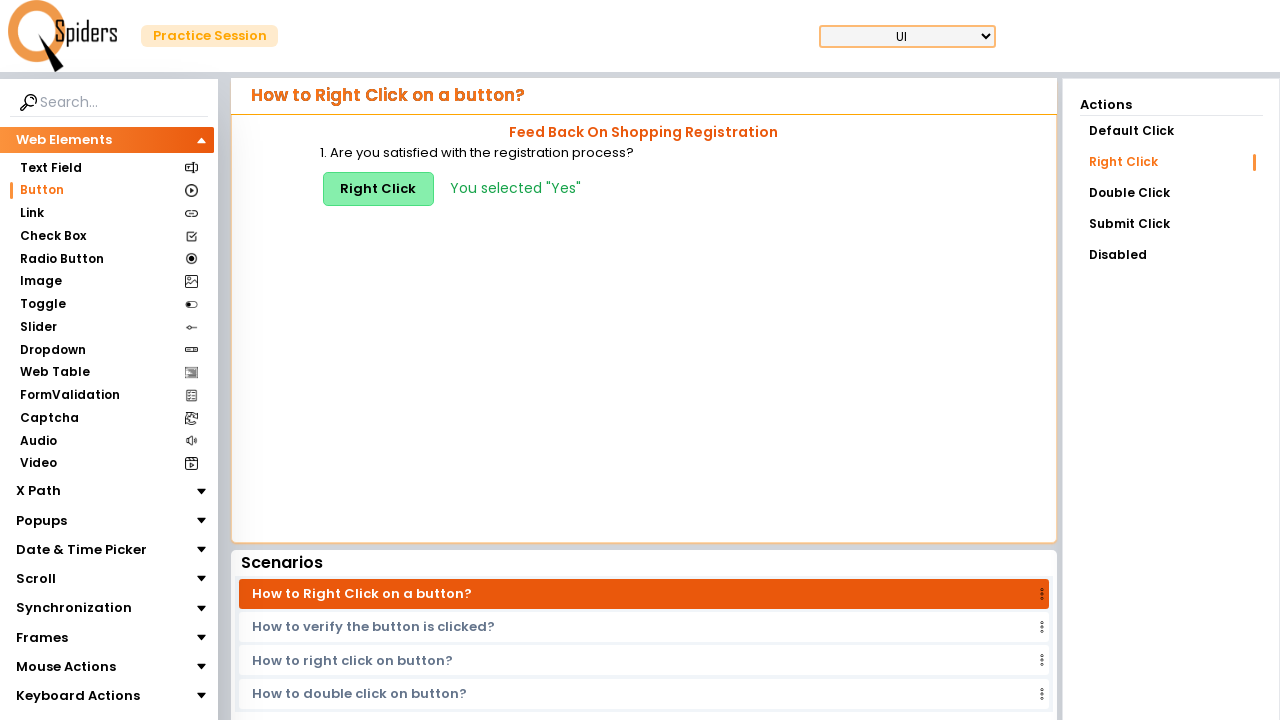

Retrieved computed text color: rgb(22, 163, 74)
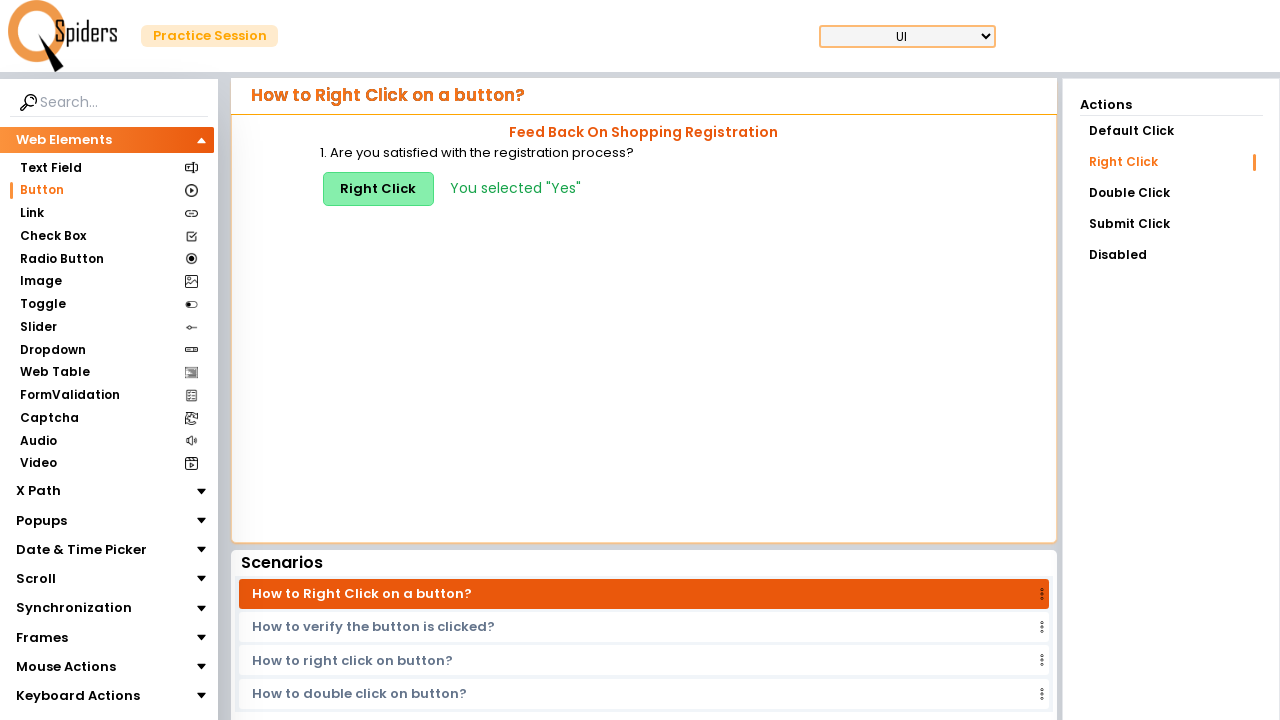

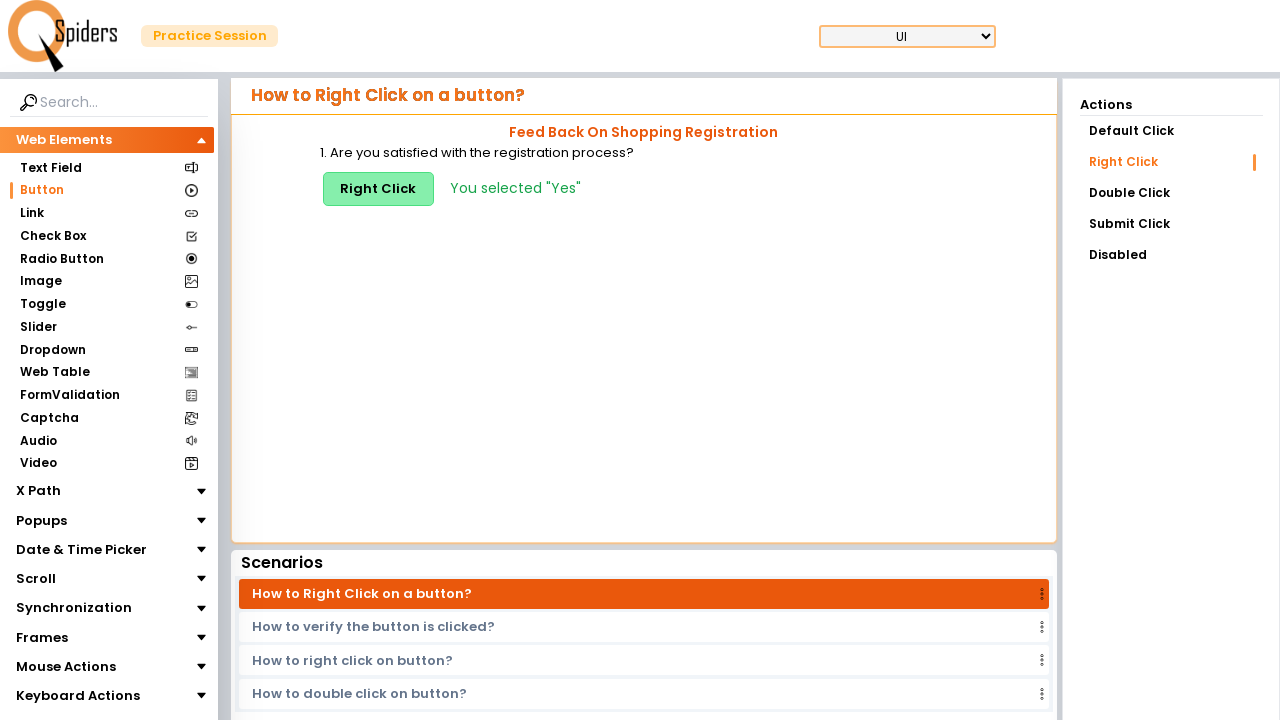